Tests Bootstrap dropdown functionality by clicking a menu button to reveal dropdown items, then selecting a specific option (JavaScript) from the dropdown list

Starting URL: http://seleniumpractise.blogspot.in/2016/08/bootstrap-dropdown-example-for-selenium.html

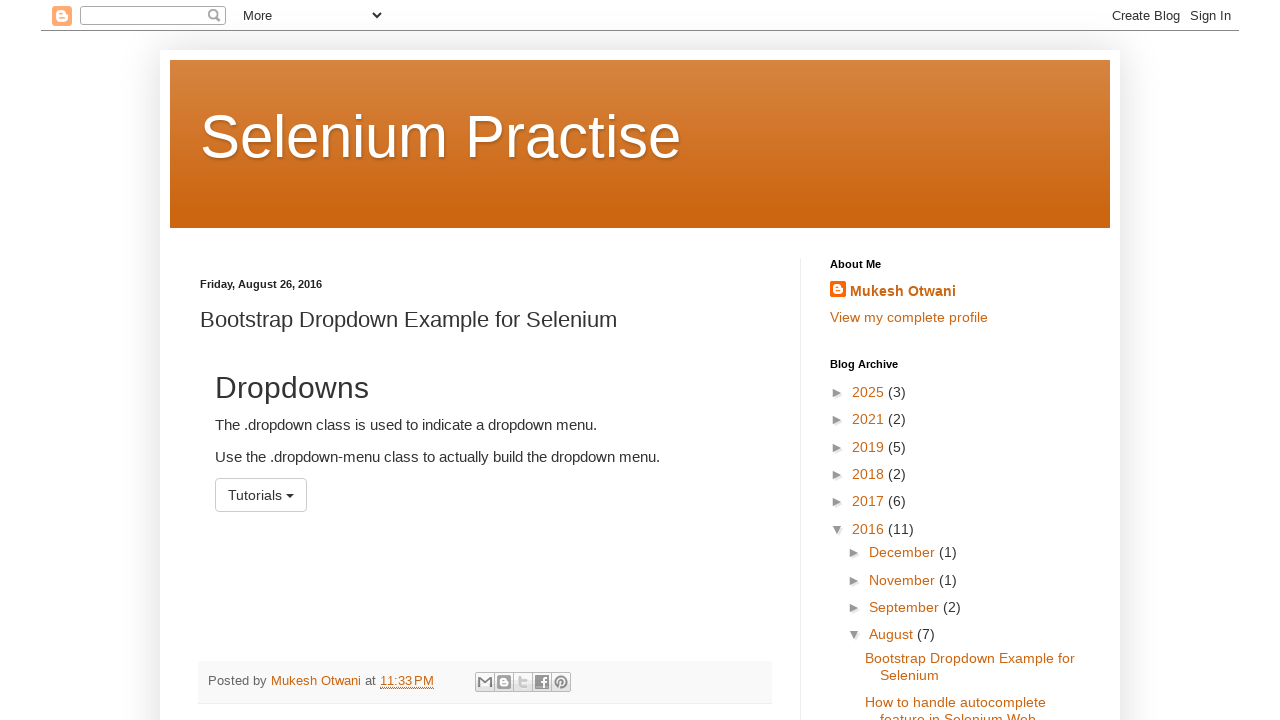

Clicked dropdown menu button to reveal items at (261, 495) on #menu1
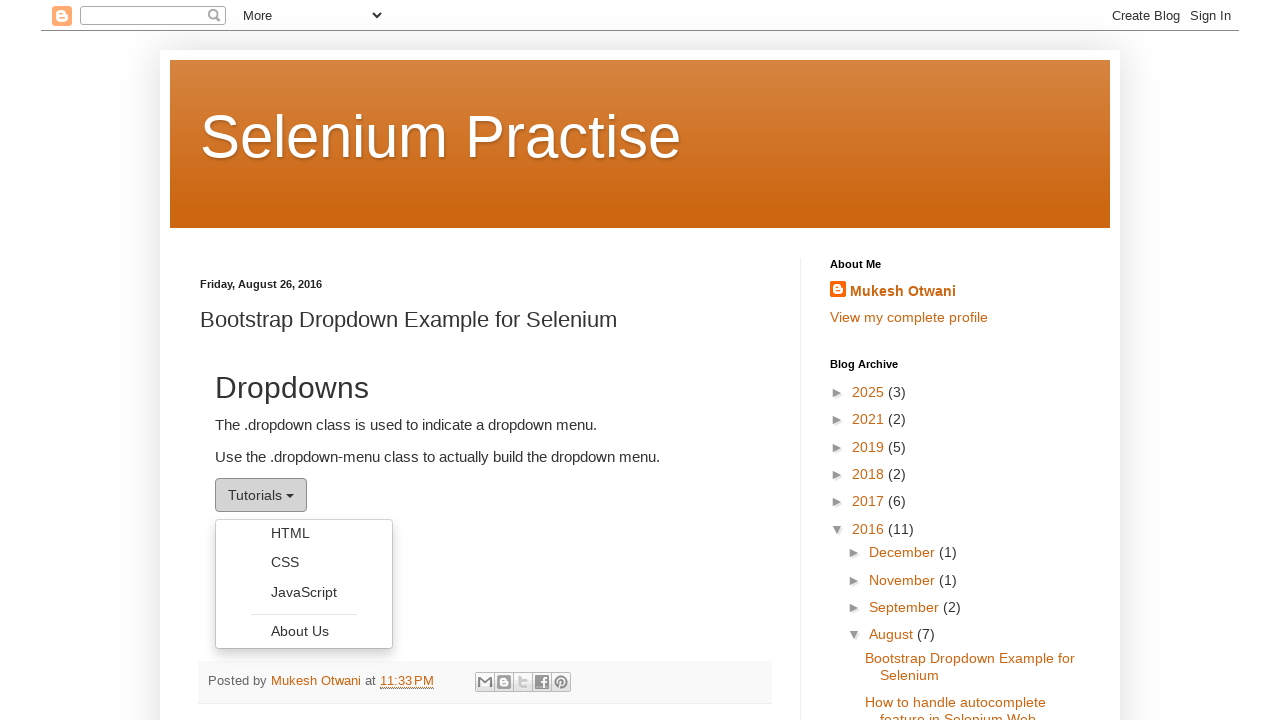

Dropdown menu became visible
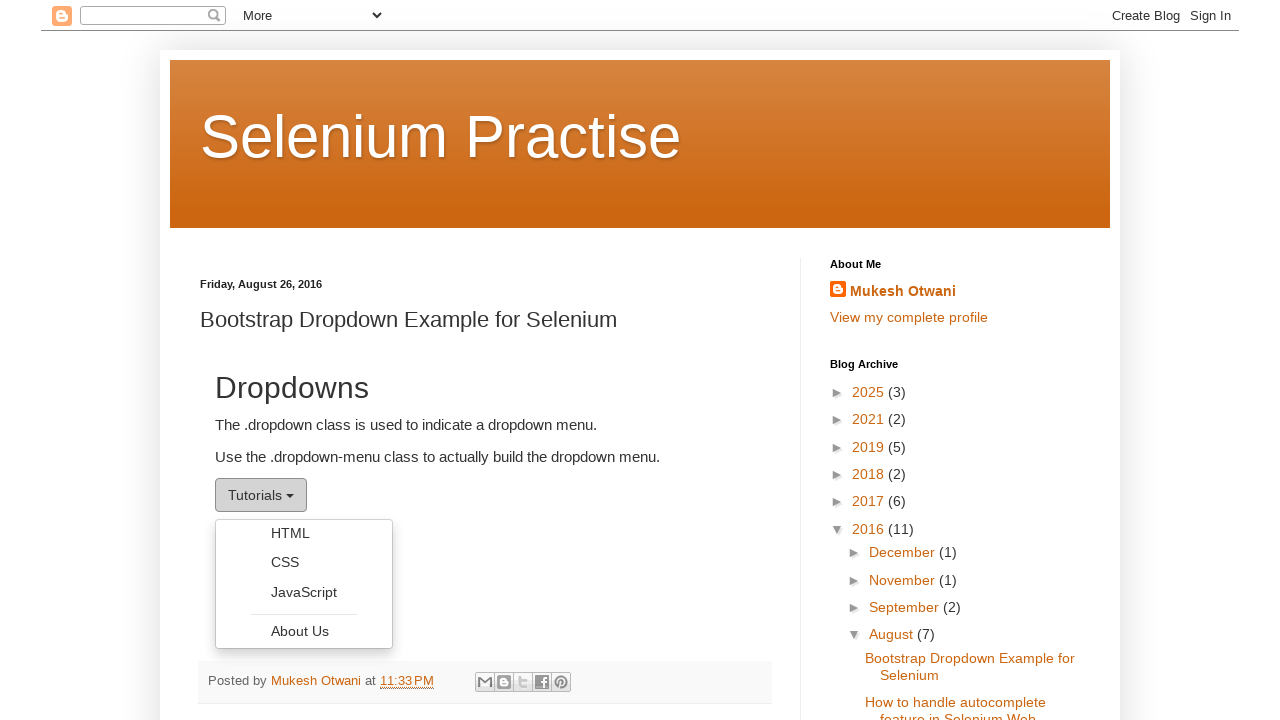

Selected JavaScript option from dropdown menu at (304, 592) on ul.dropdown-menu li a:has-text('JavaScript')
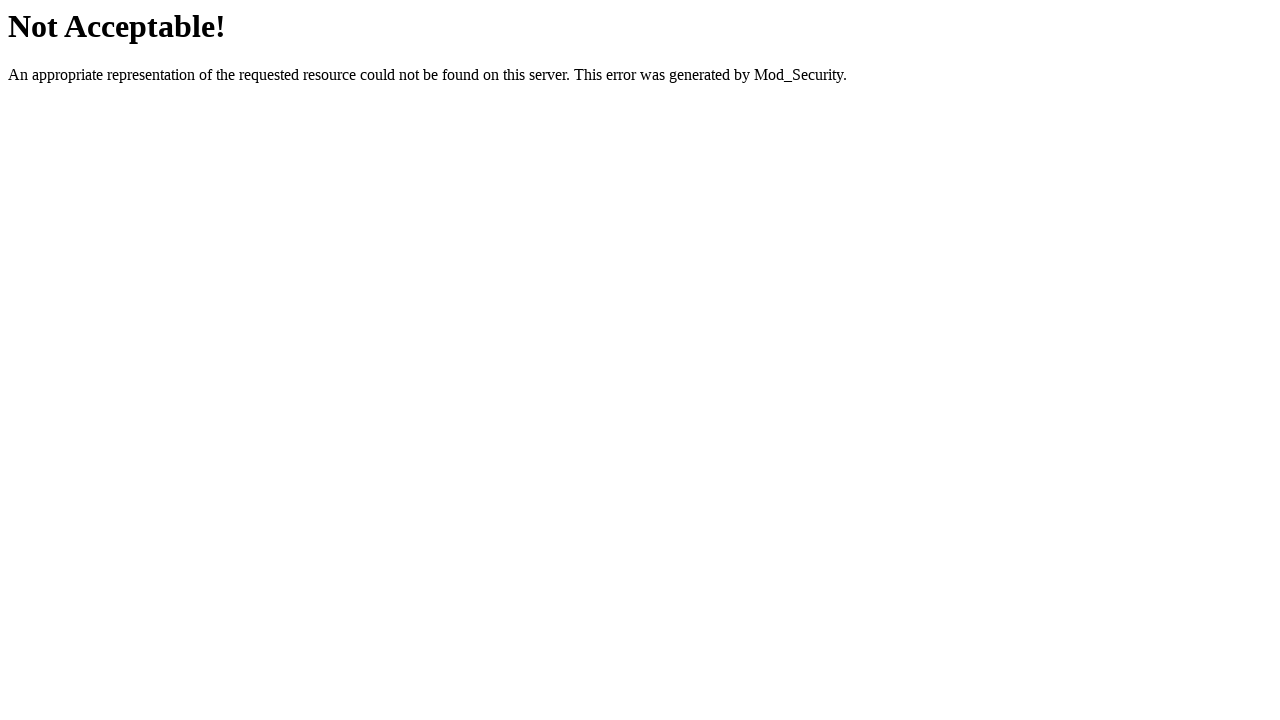

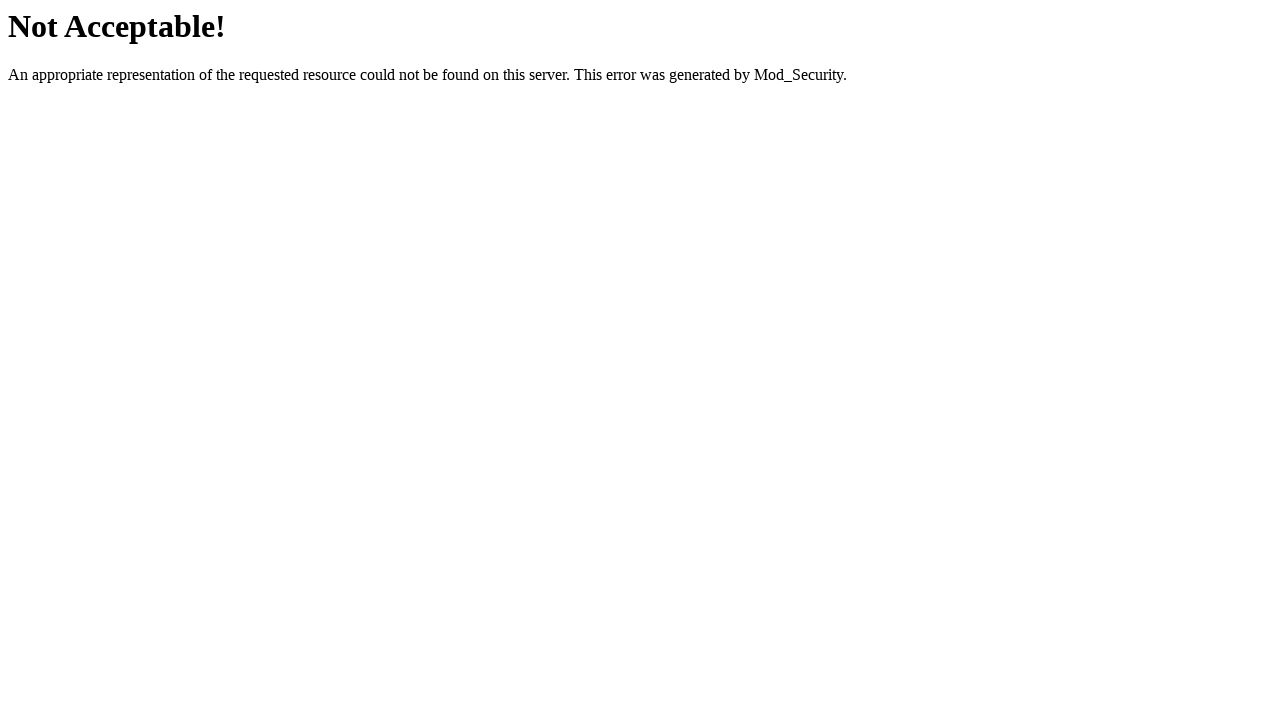